Tests dropdown selection by choosing "Option 2" from the main dropdown and verifying state options

Starting URL: https://testcenter.techproeducation.com/index.php?page=dropdown

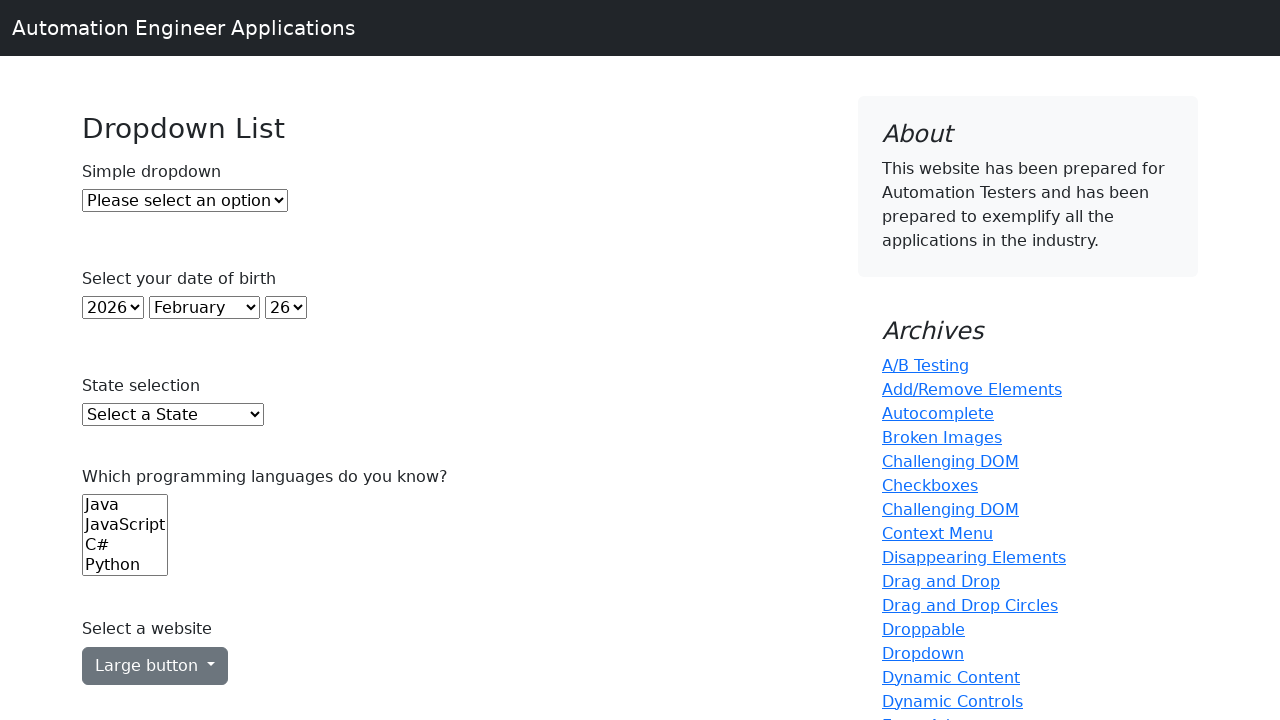

Located the main dropdown element
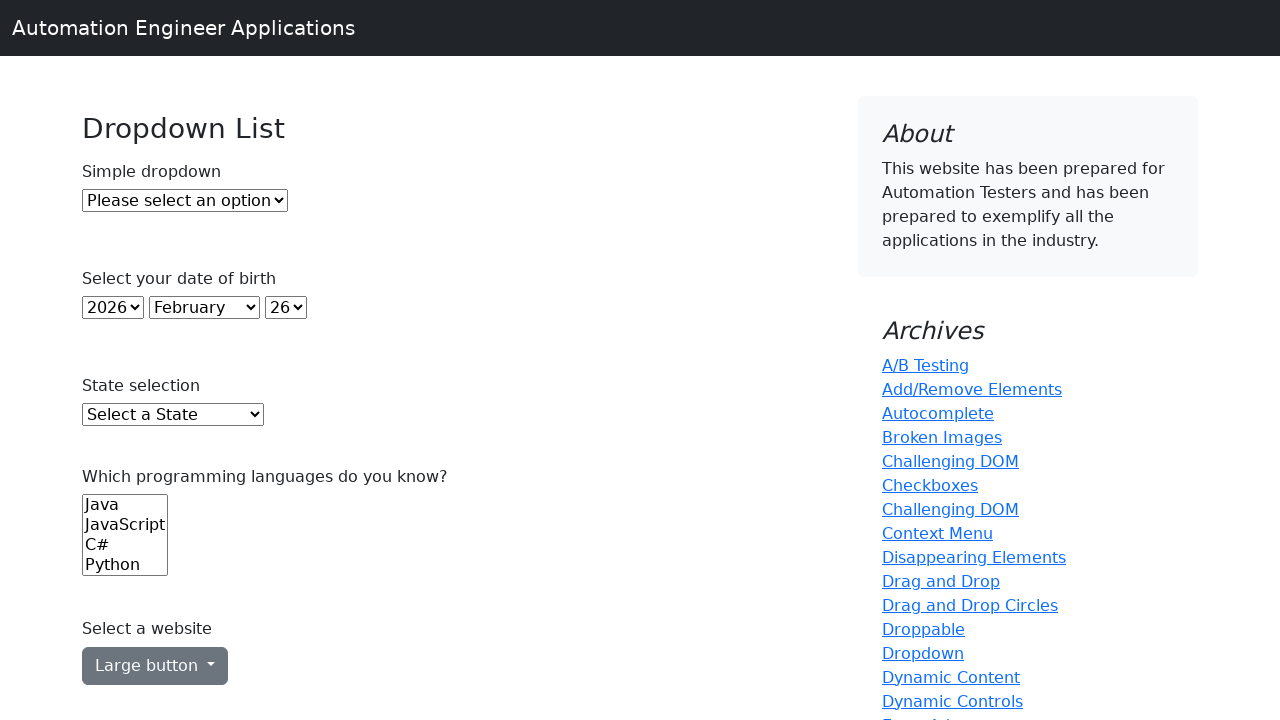

Selected 'Option 2' from the main dropdown on select#dropdown
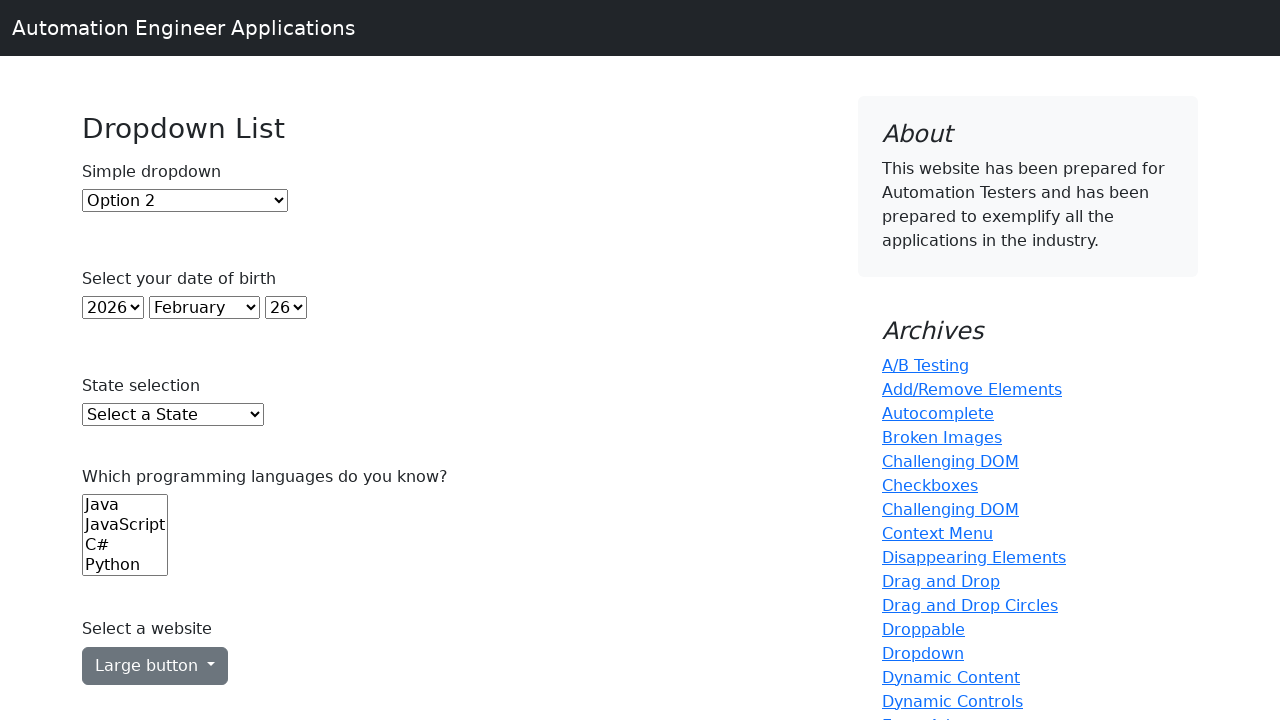

State dropdown loaded and verified
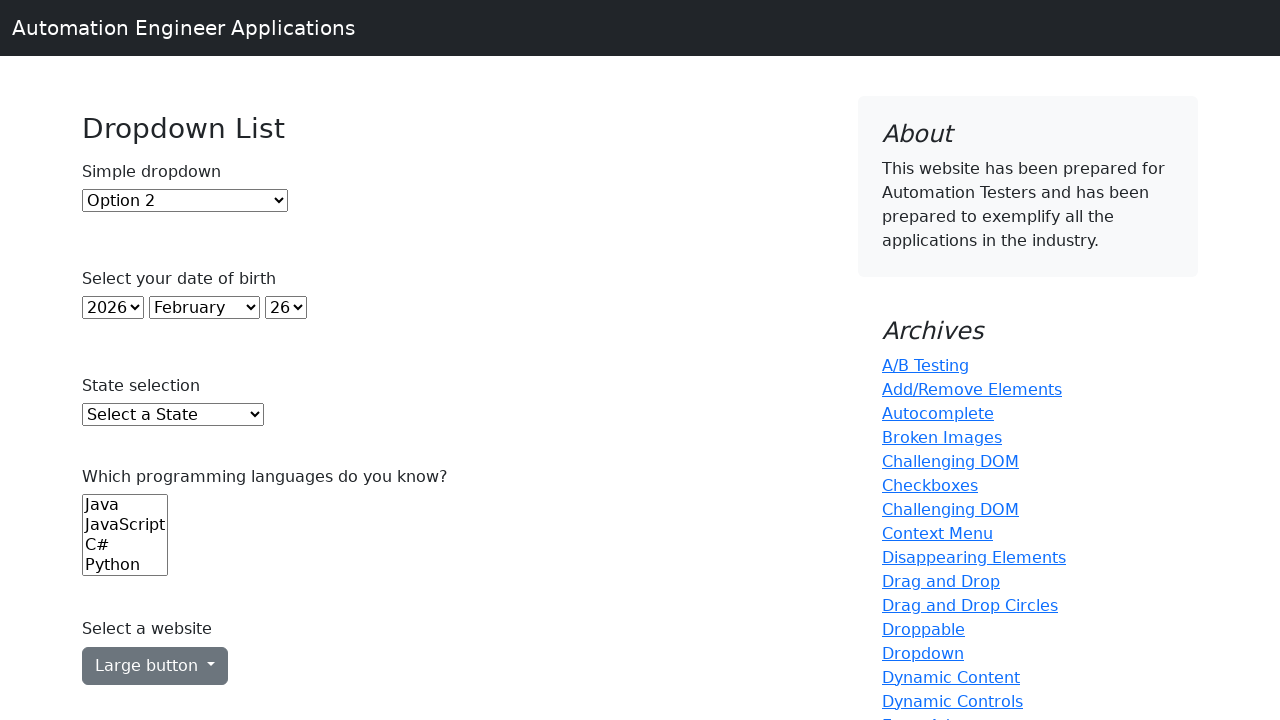

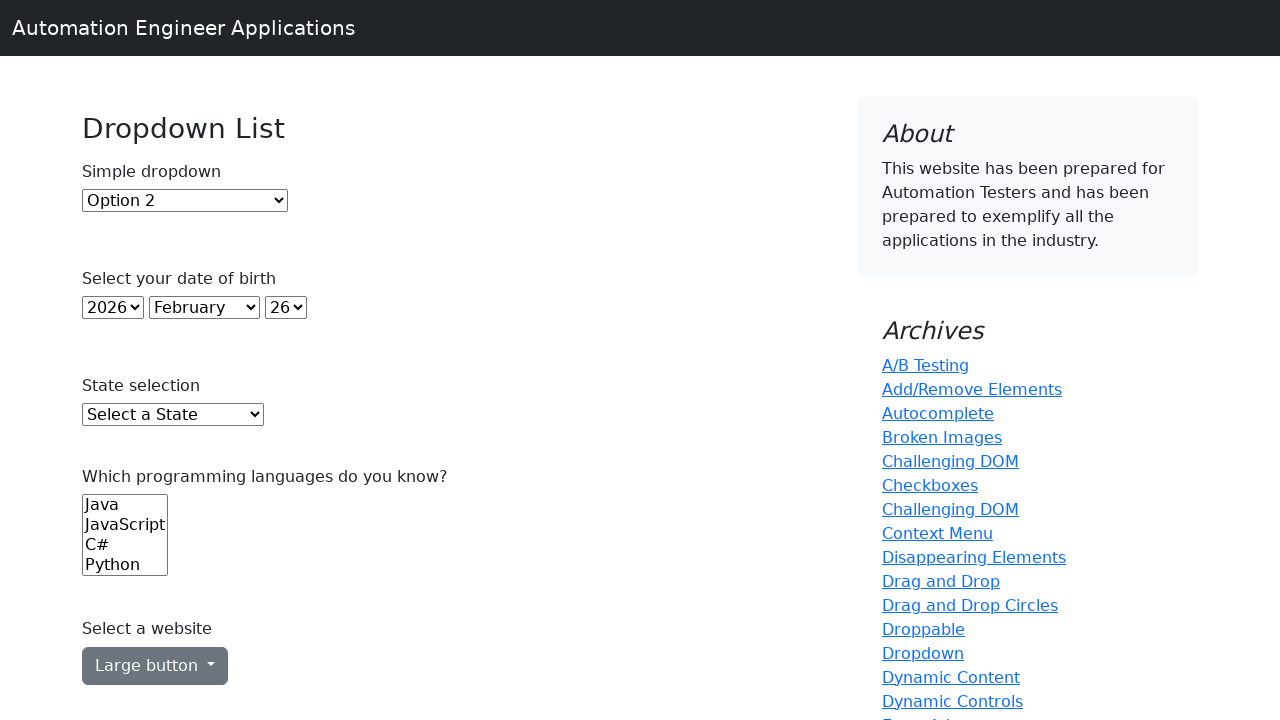